Tests loading a website in a mobile browser viewport size (640x960, simulating iPhone dimensions). The test navigates to borrowlenses.com with mobile viewport settings.

Starting URL: https://www.borrowlenses.com/

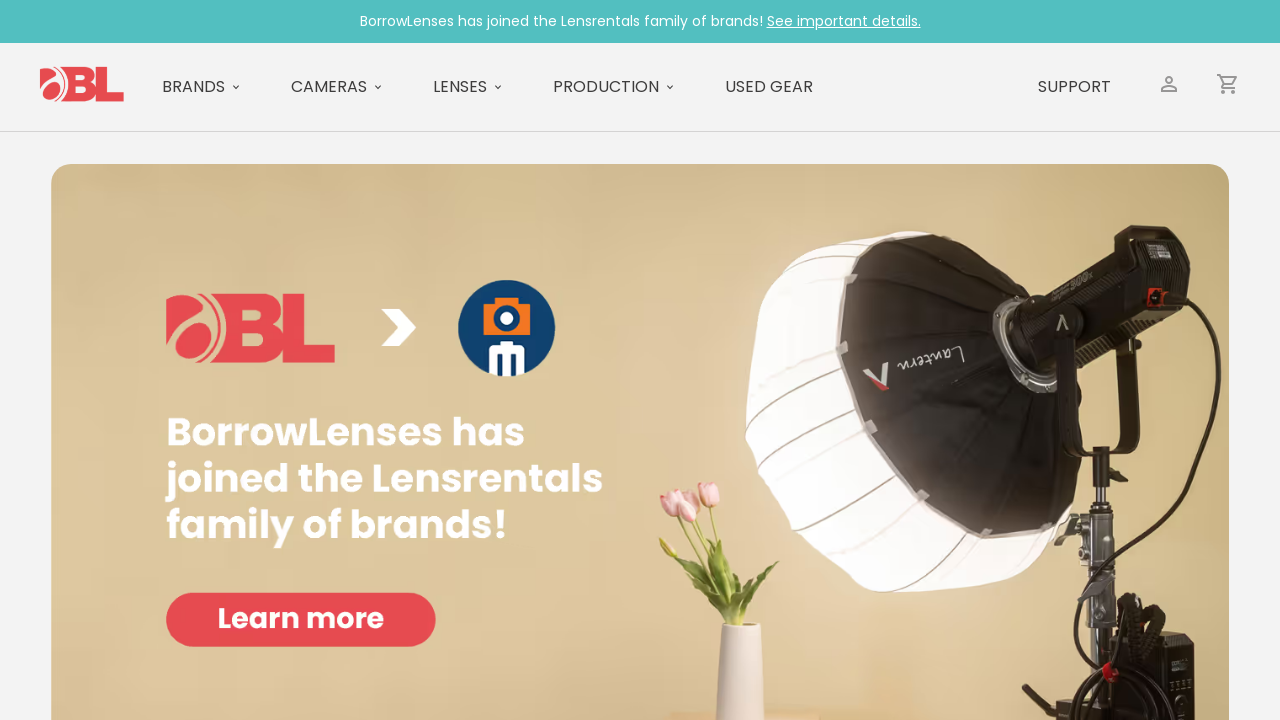

Set mobile viewport size to 640x960 (iPhone-like dimensions)
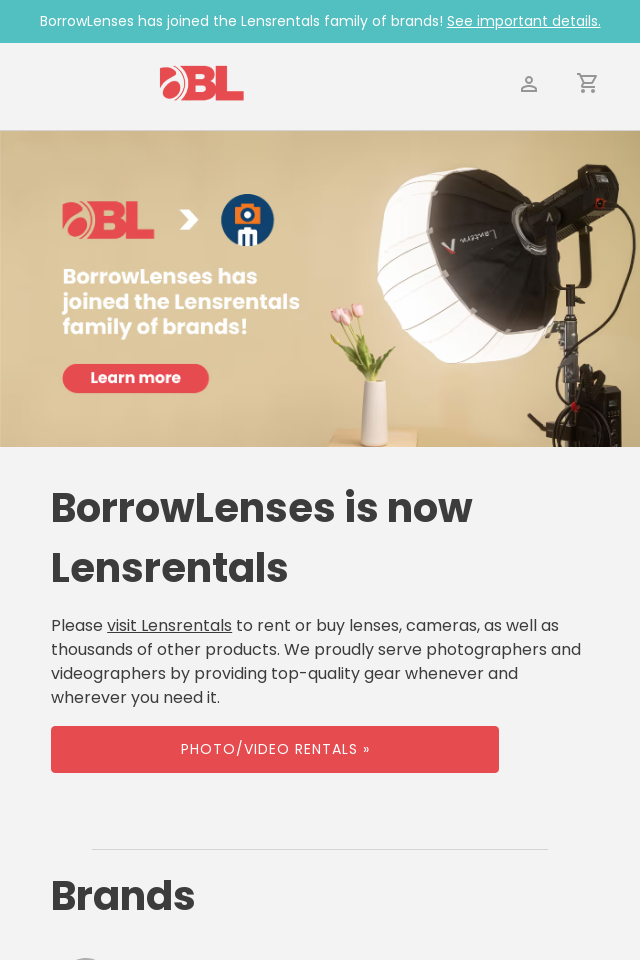

Page loaded completely (domcontentloaded event fired)
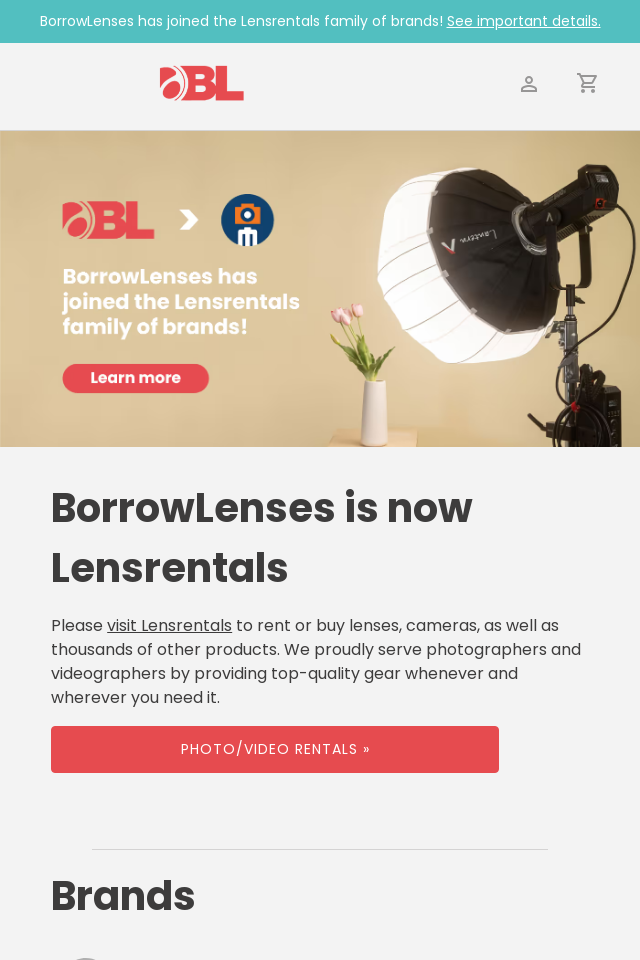

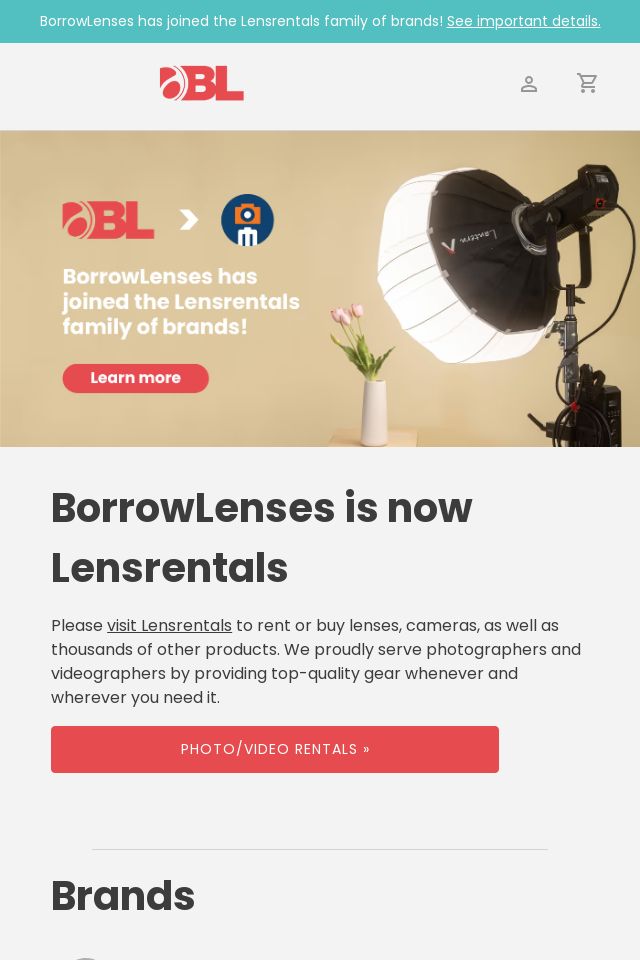